Tests the search functionality on W3Schools by entering a search query and clicking the search button

Starting URL: https://www.w3schools.com/

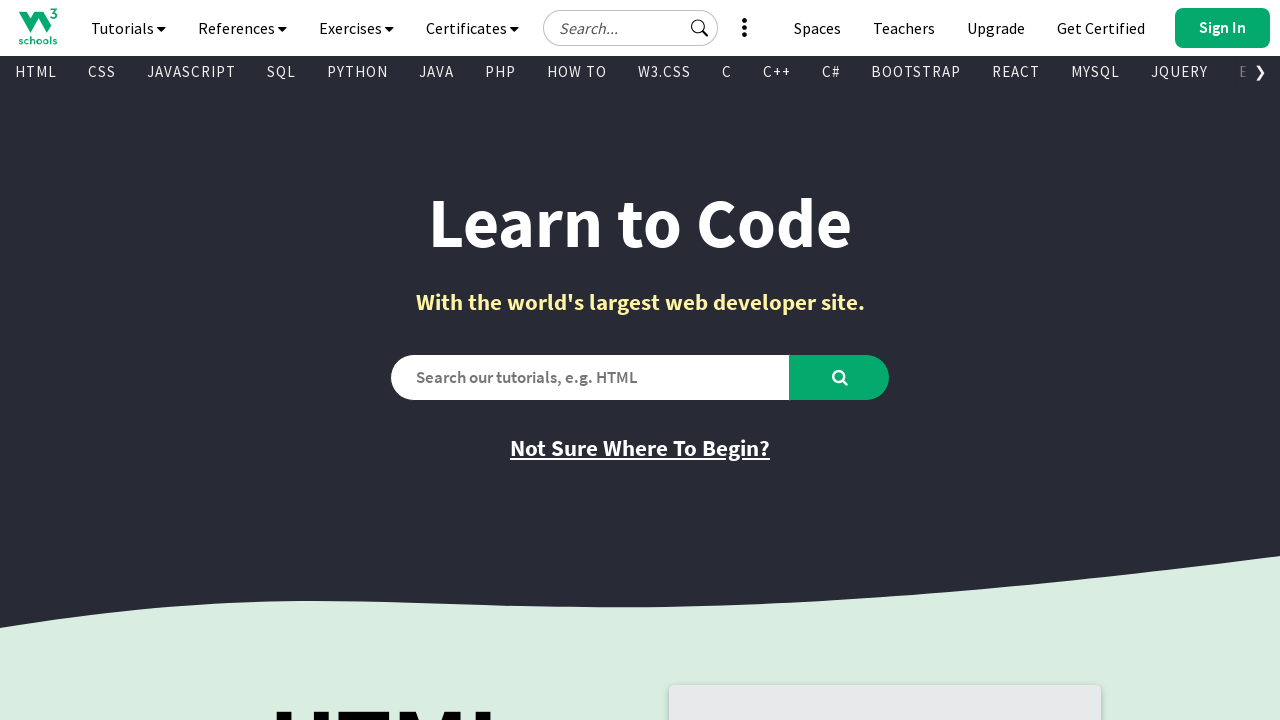

Filled search input with 'C# Tutorial' on #tnb-google-search-input
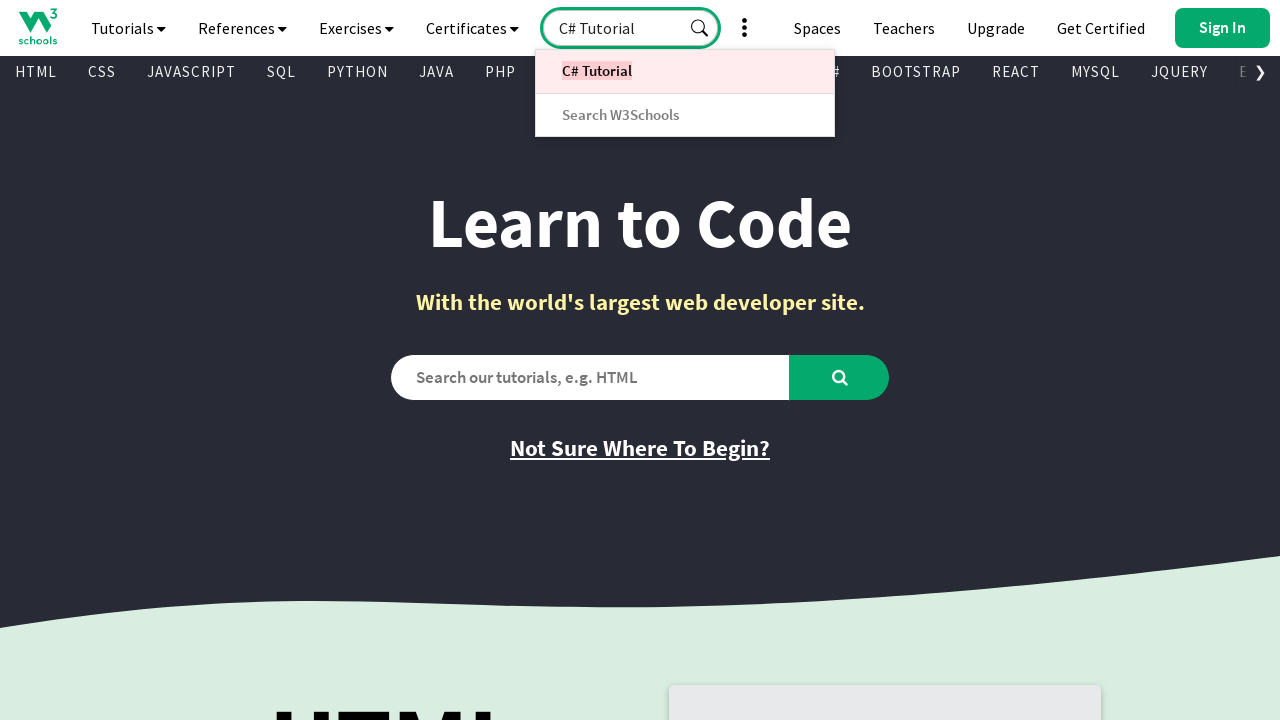

Clicked search button to execute search at (700, 28) on div.tnb-button-light
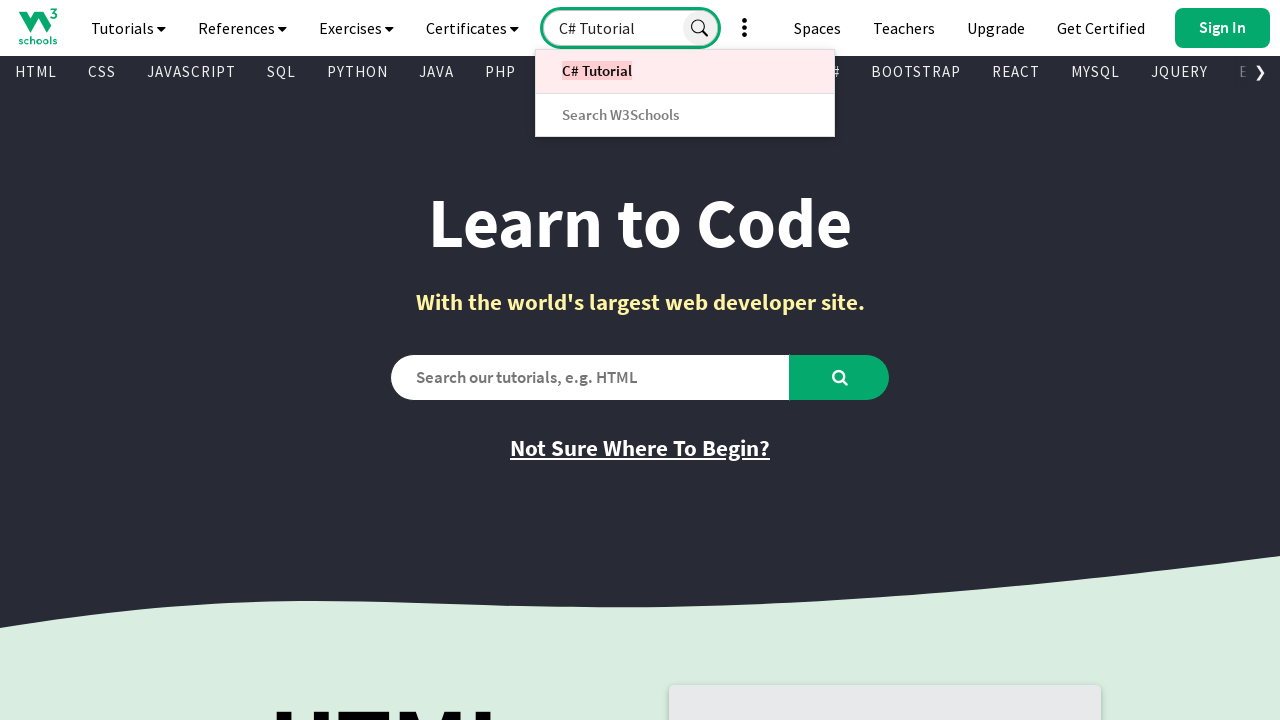

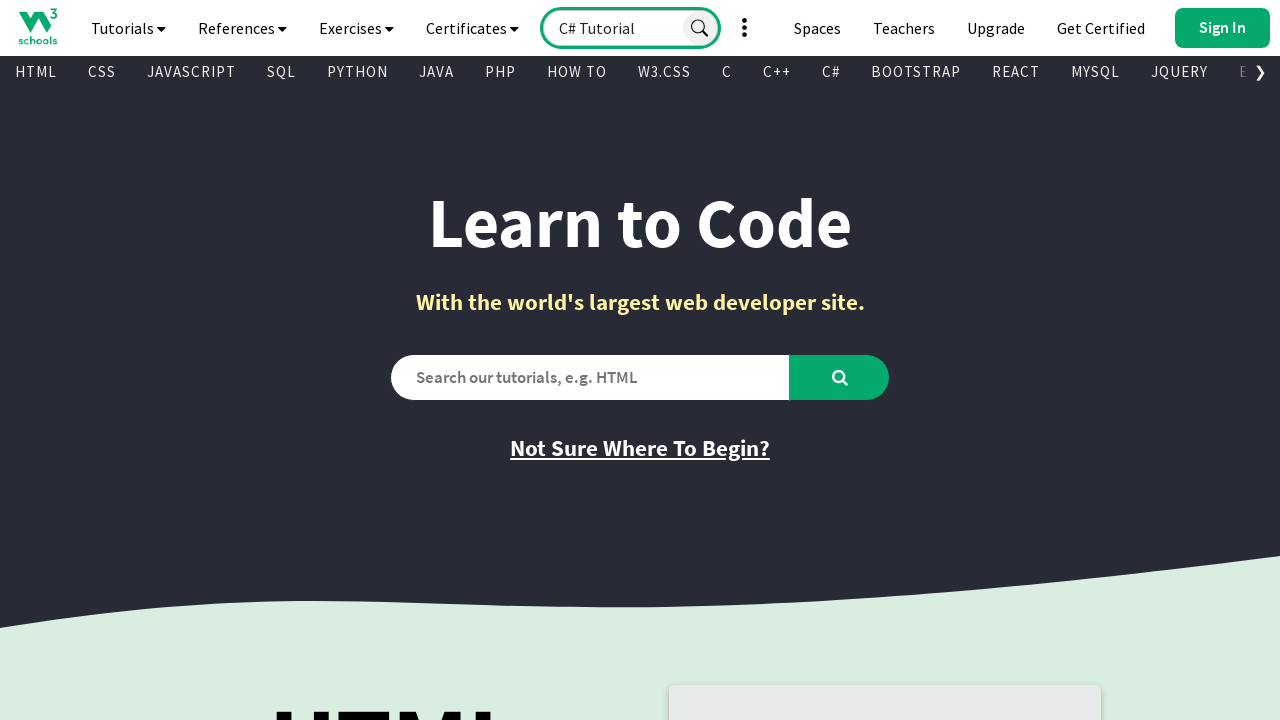